Tests drag and drop functionality by dragging column B onto column A and verifying the columns swap positions.

Starting URL: https://the-internet.herokuapp.com/

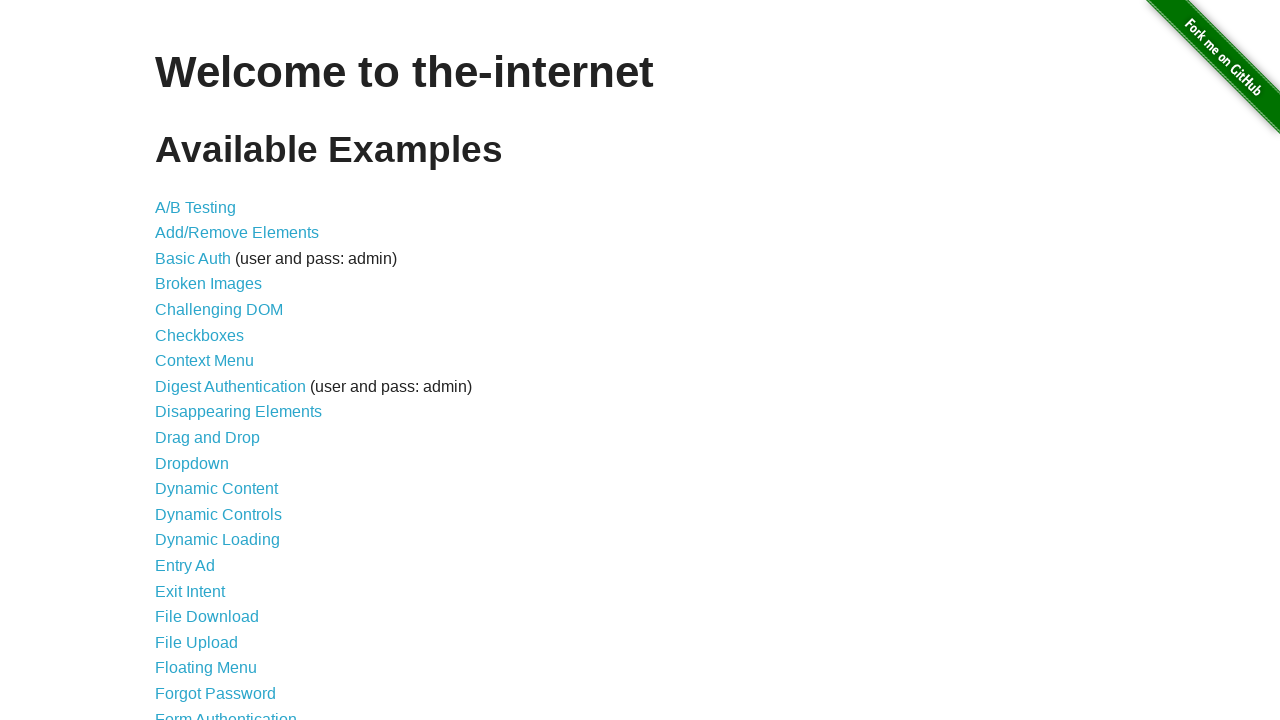

Waited for page to load - h1 element found
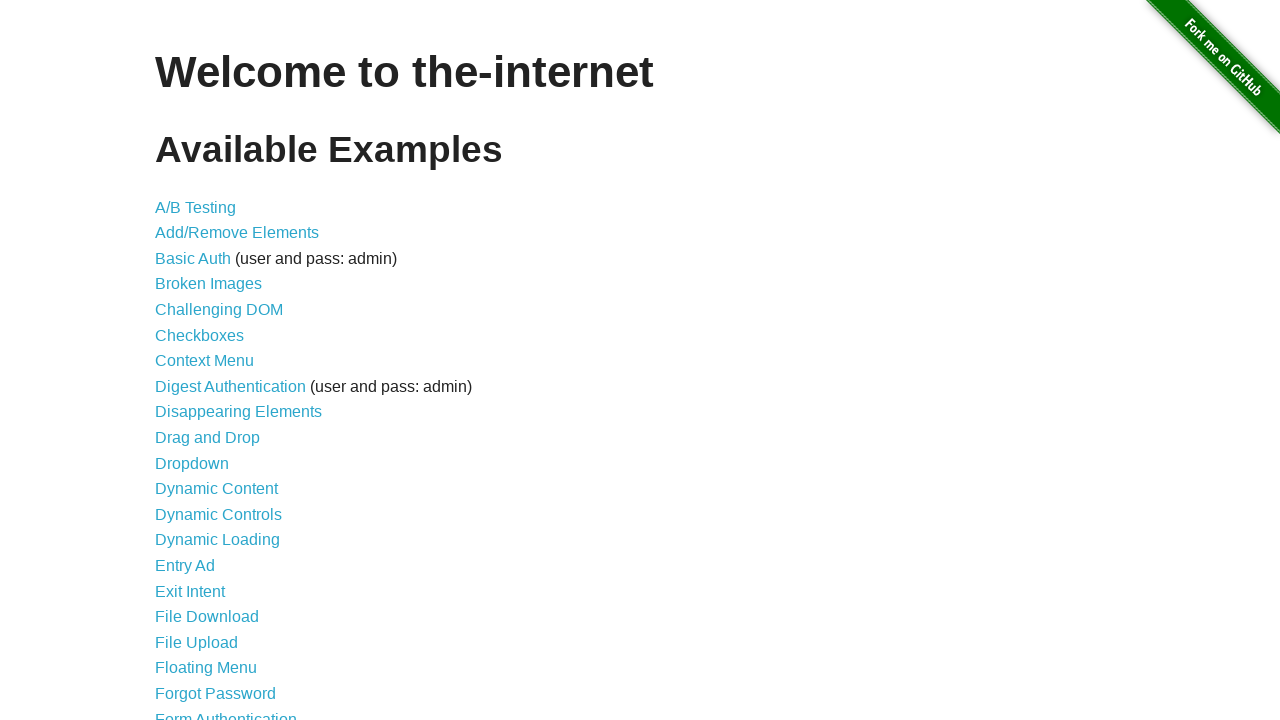

Clicked on Drag and Drop link at (208, 438) on xpath=//html/body/div[2]/div/ul/li[10]/a
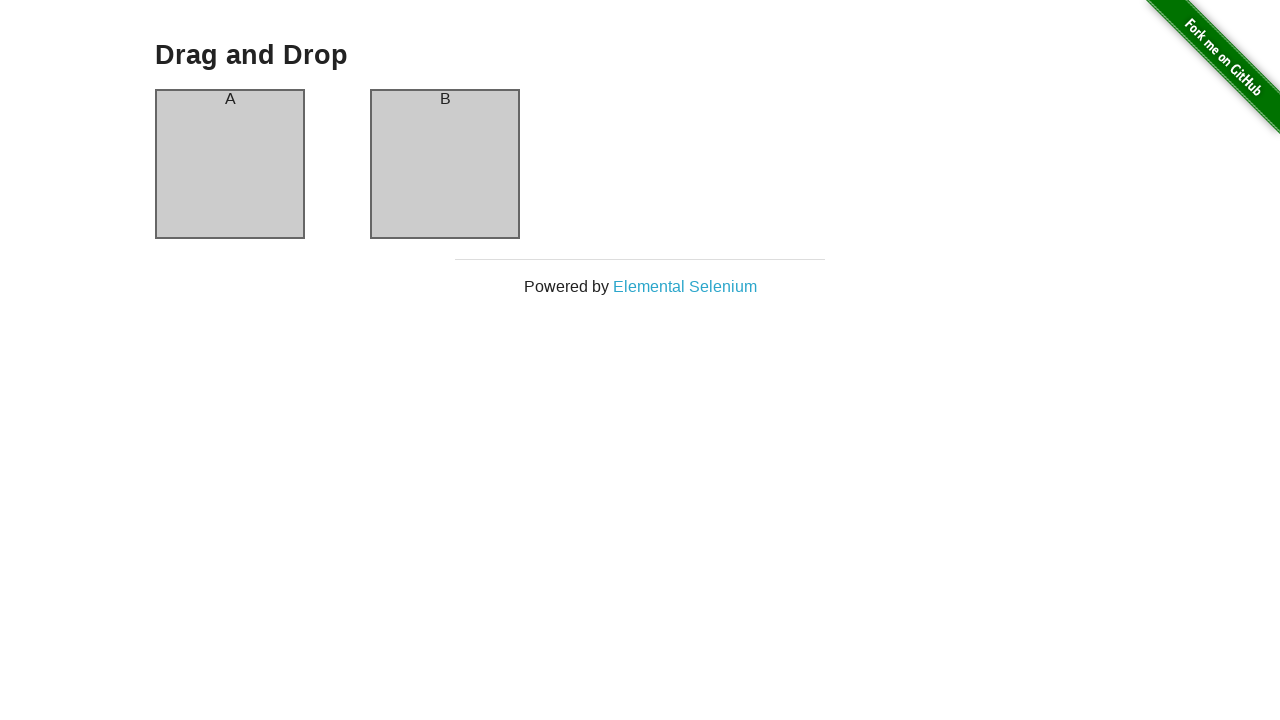

Drag and drop page loaded - column-b element found
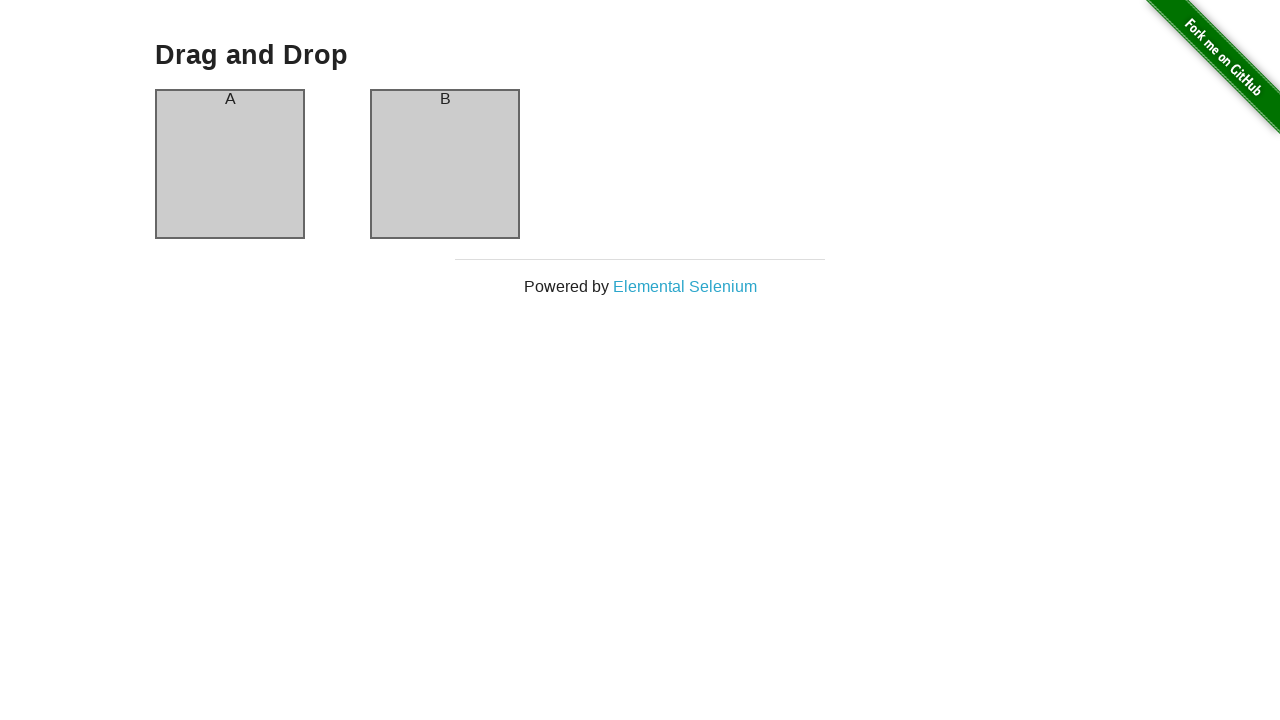

Dragged column B onto column A at (230, 164)
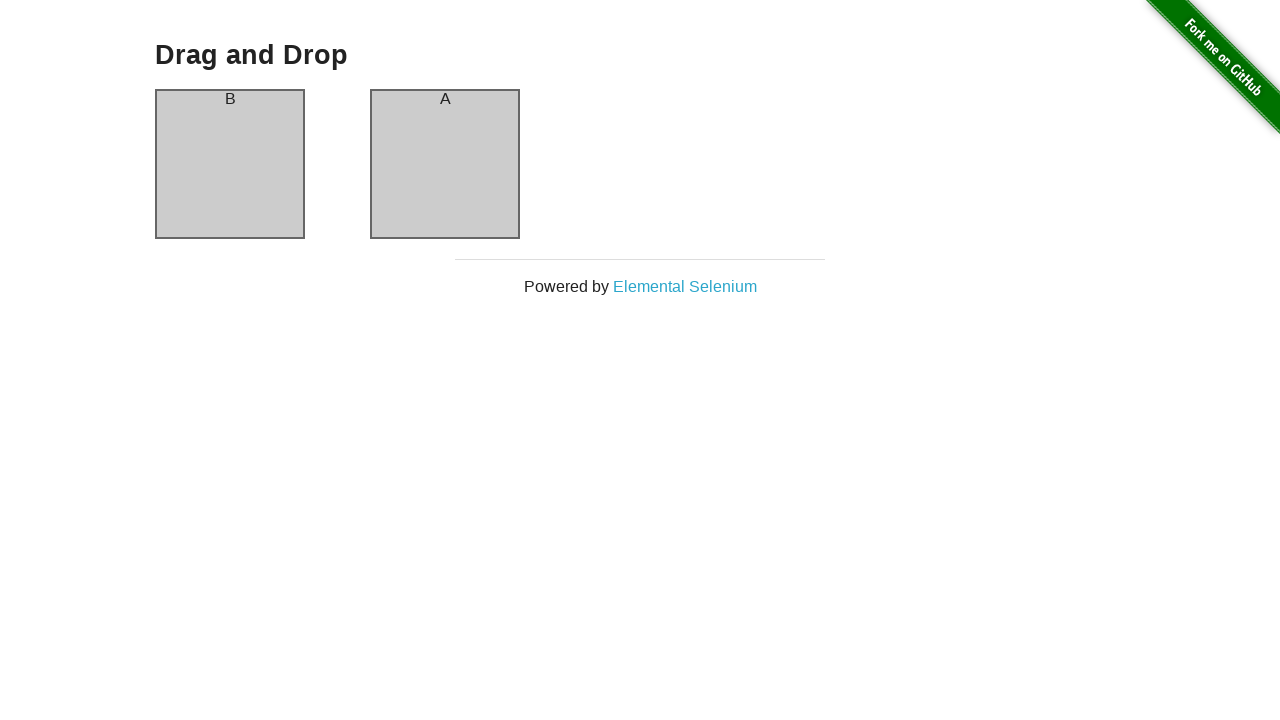

Verified first column header is 'B'
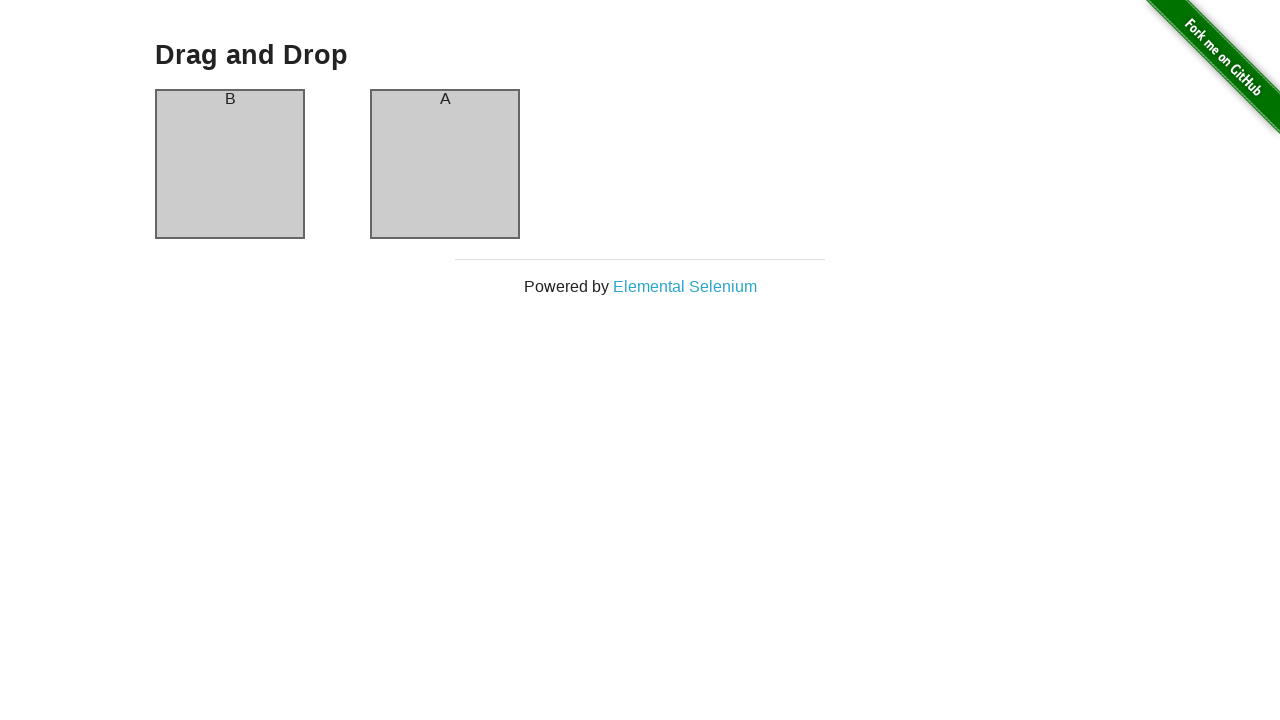

Verified second column header is 'A' - columns successfully swapped
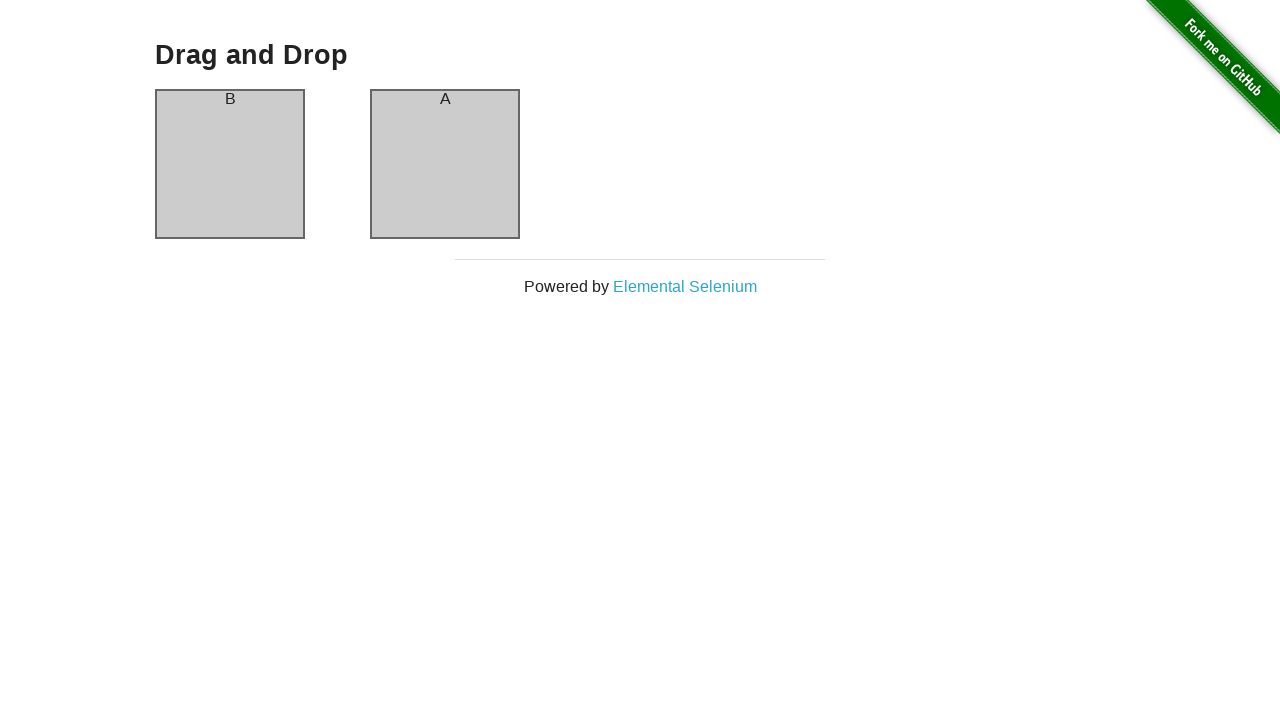

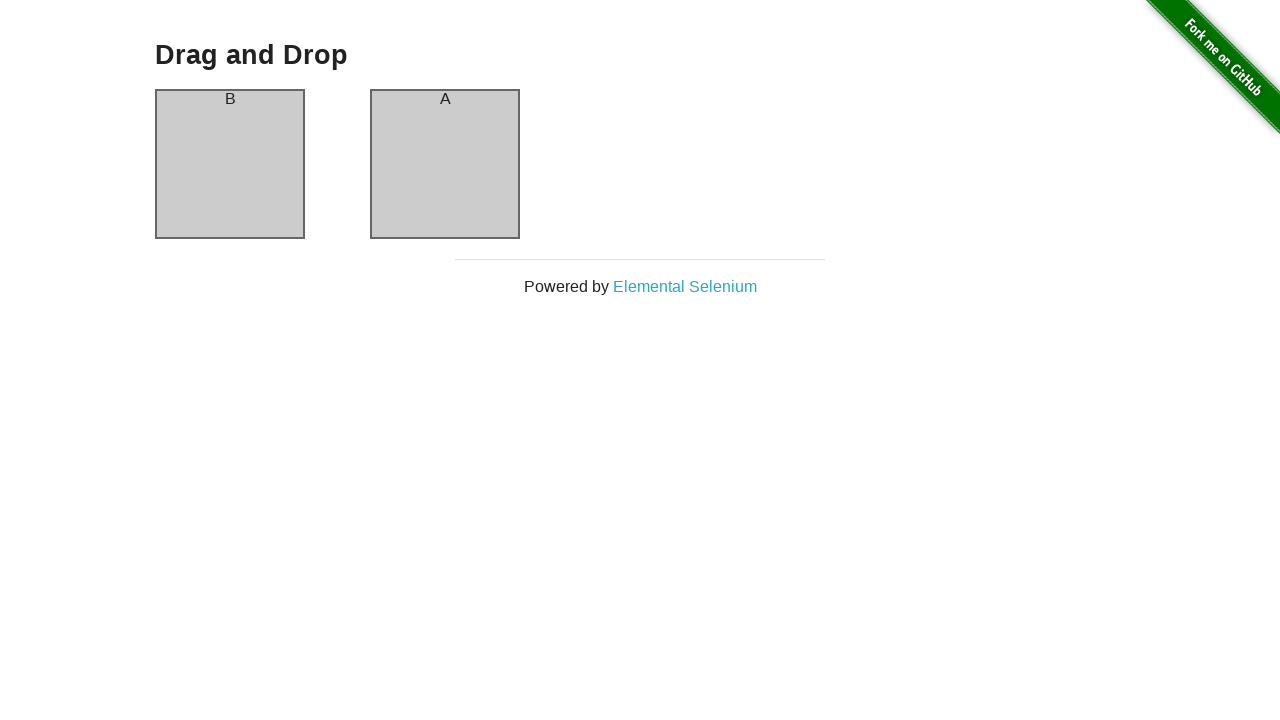